Tests a simple form by filling in first name, last name, city, and country fields, then submitting the form

Starting URL: http://suninjuly.github.io/simple_form_find_task.html

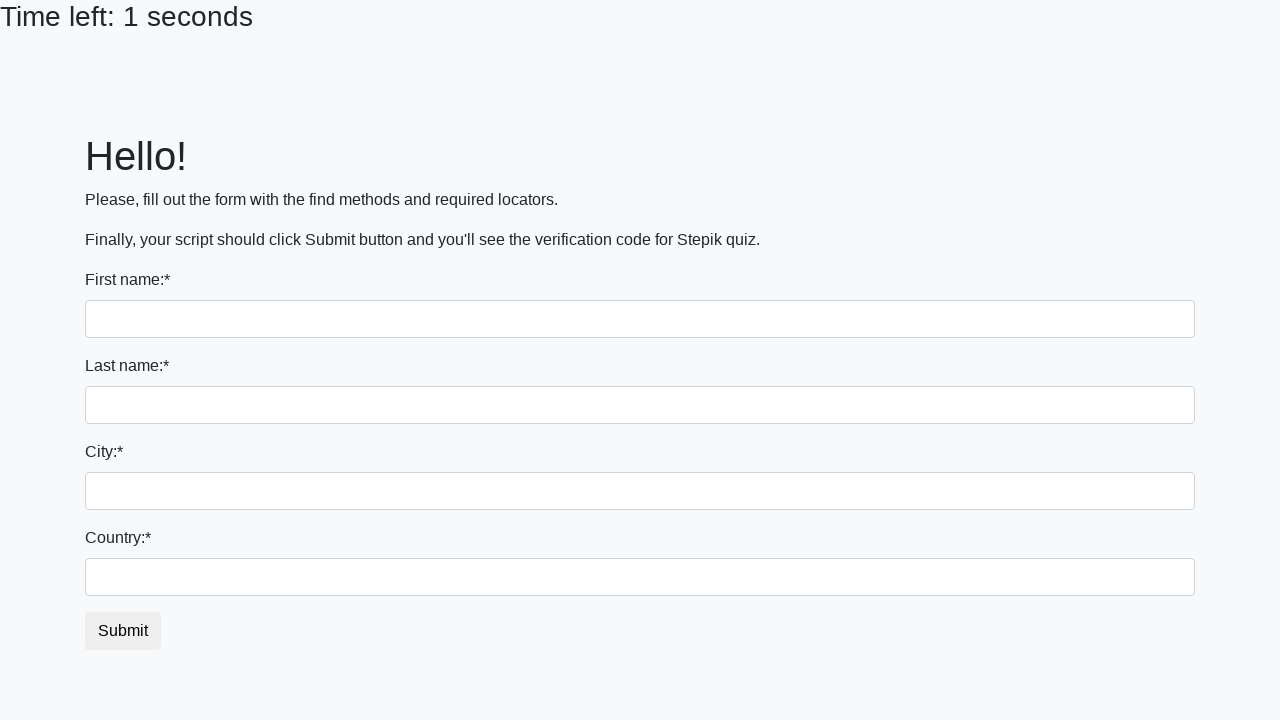

Filled first name field with 'Grisha' on input[name='first_name']
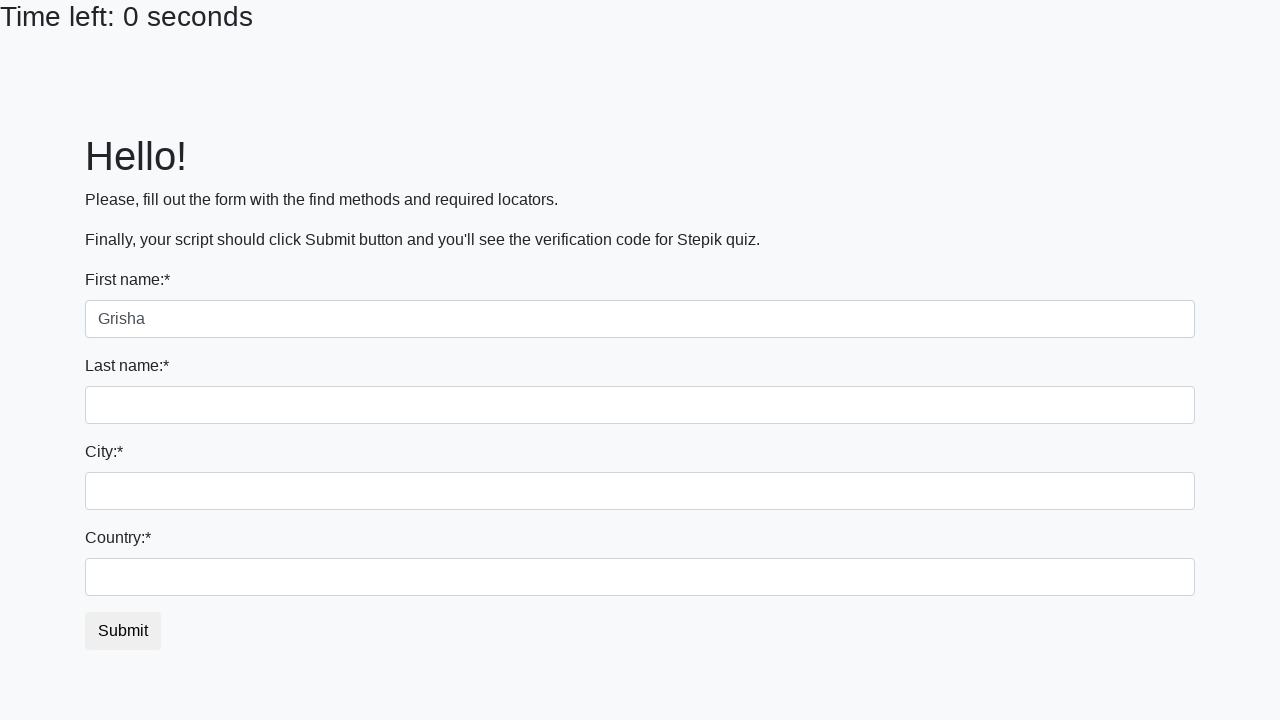

Filled last name field with 'Basov' on input[name='last_name']
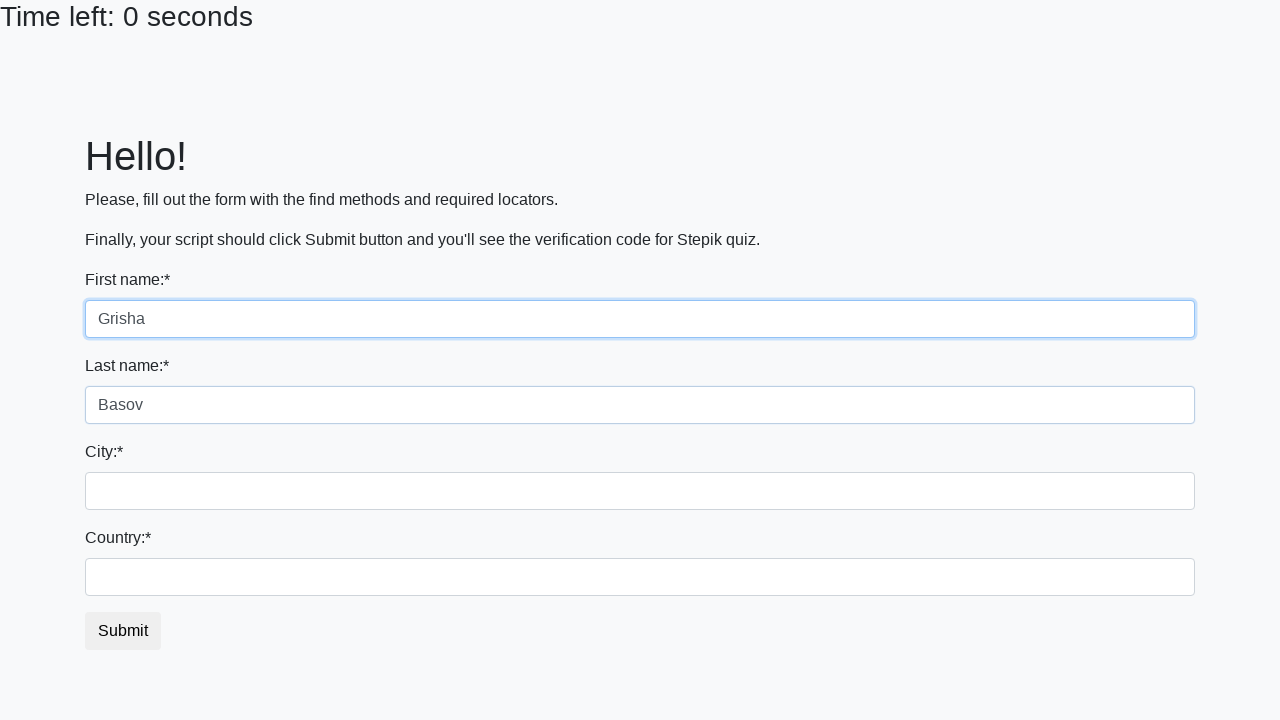

Filled city field with 'Pushkin' on .form-control.city
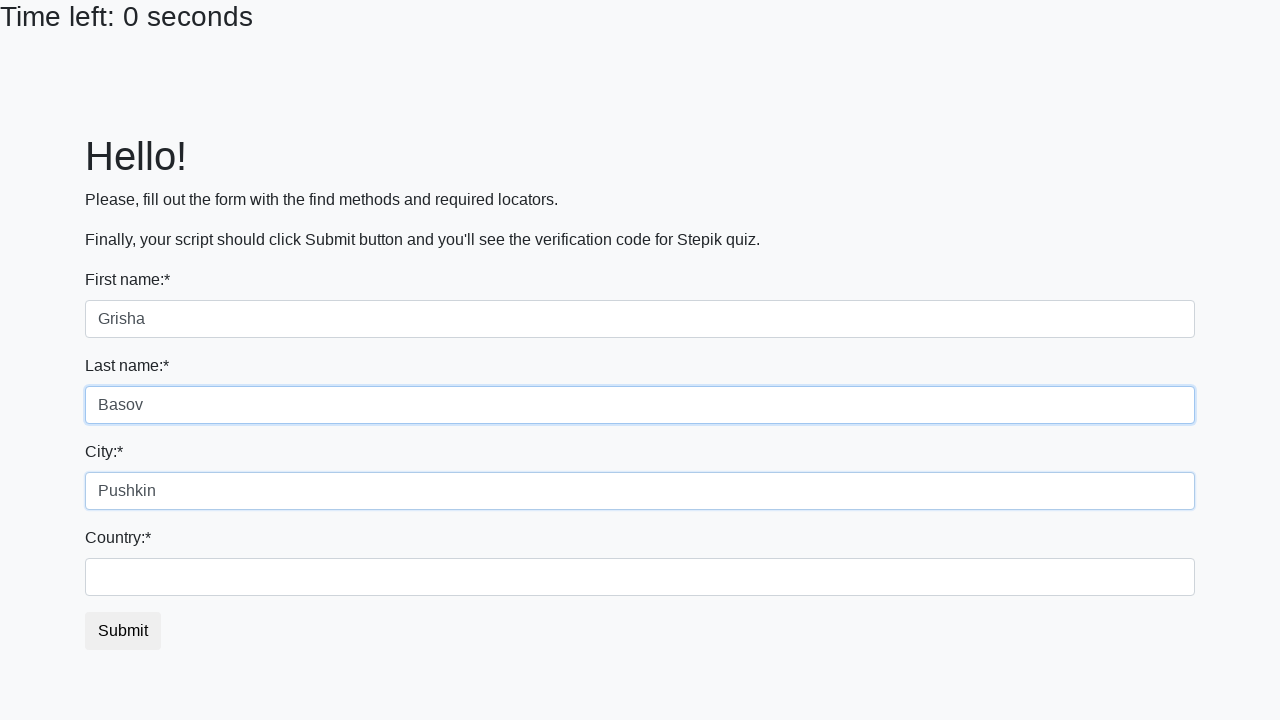

Filled country field with 'Russia' on #country
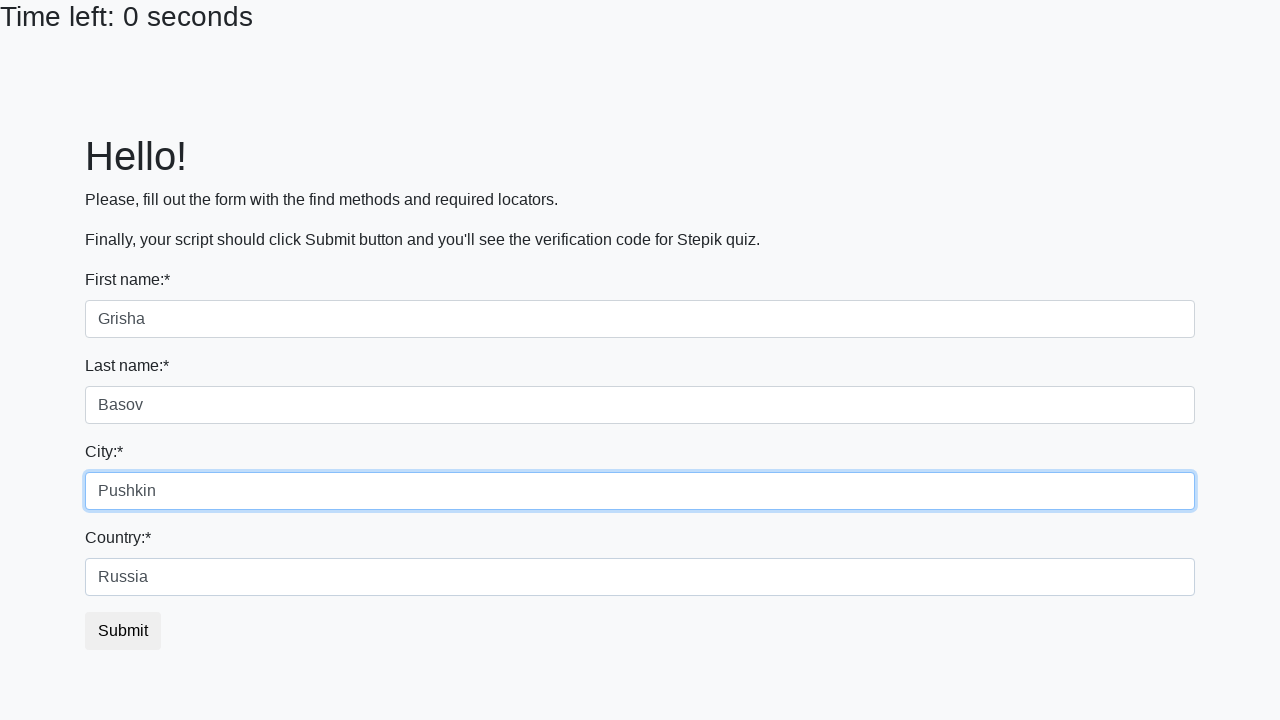

Clicked submit button to complete form submission at (123, 631) on button.btn
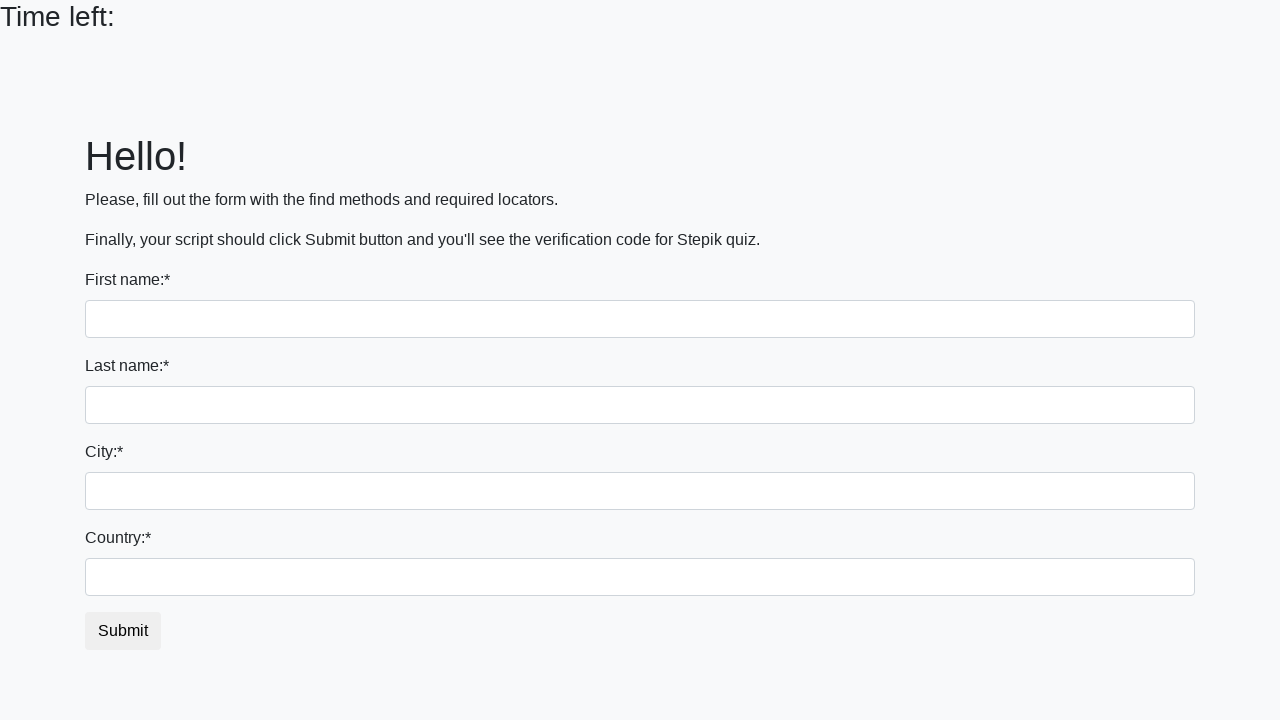

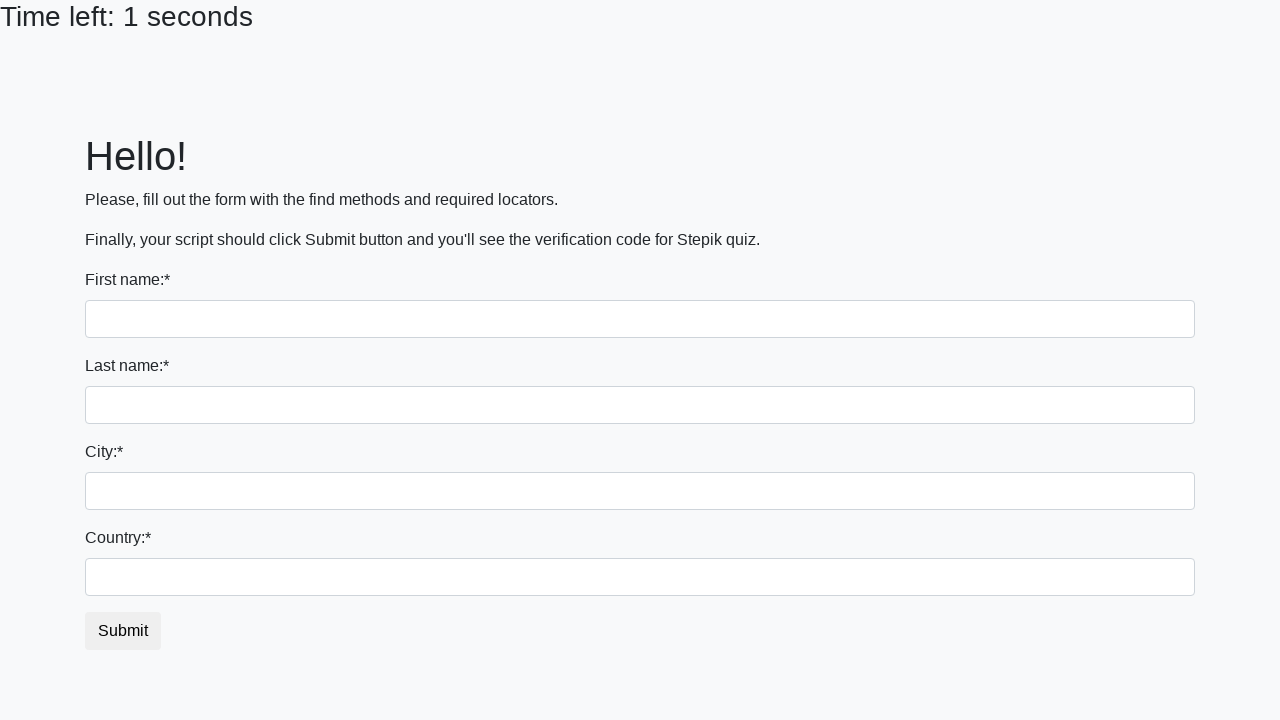